Tests state elements on a practice page by clicking either Register or Sign In button based on whether a message is visible

Starting URL: https://techglobal-training.com/frontend

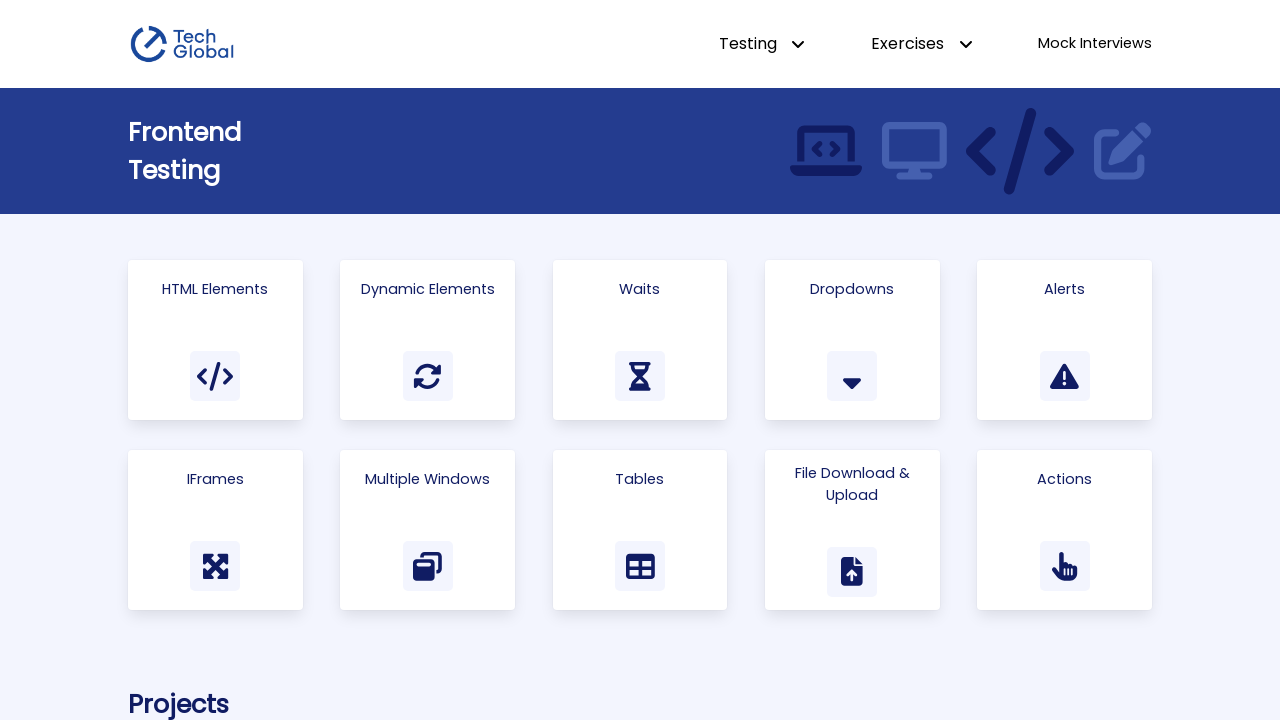

Clicked on 'Html Elements' link to navigate to test page at (215, 340) on a:has-text('Html Elements')
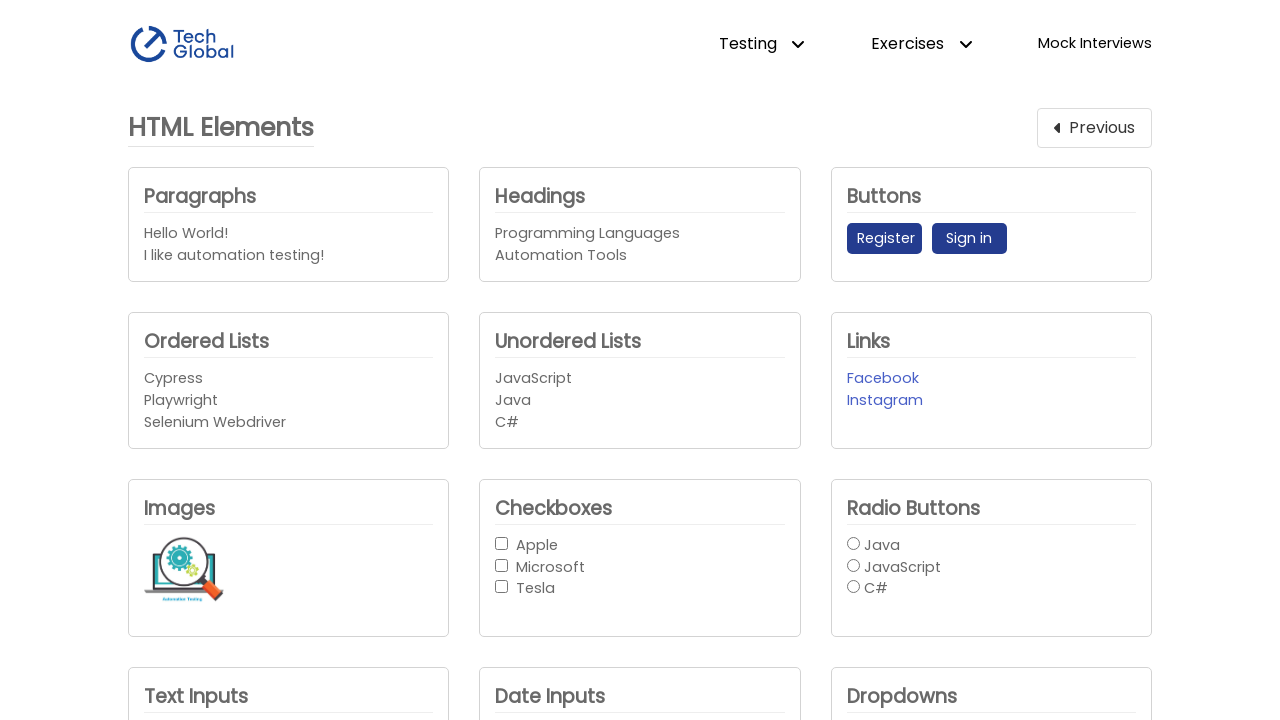

Located Register button element
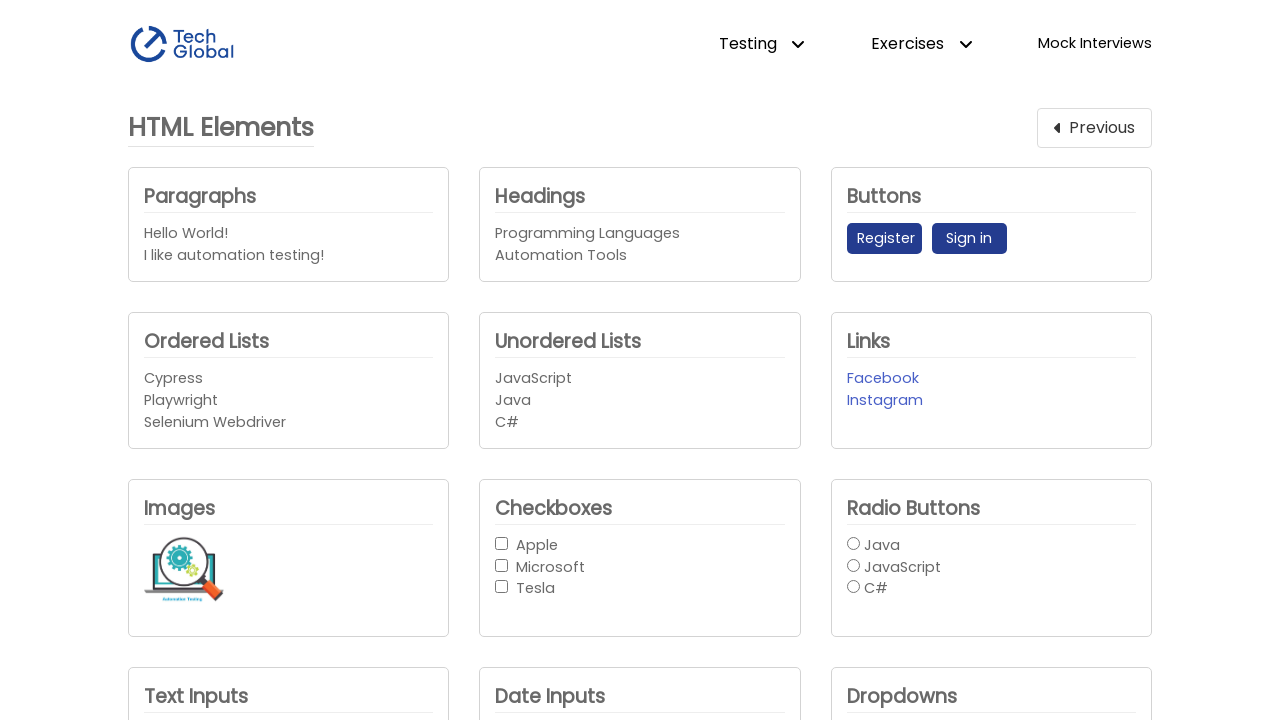

Located Sign In button element
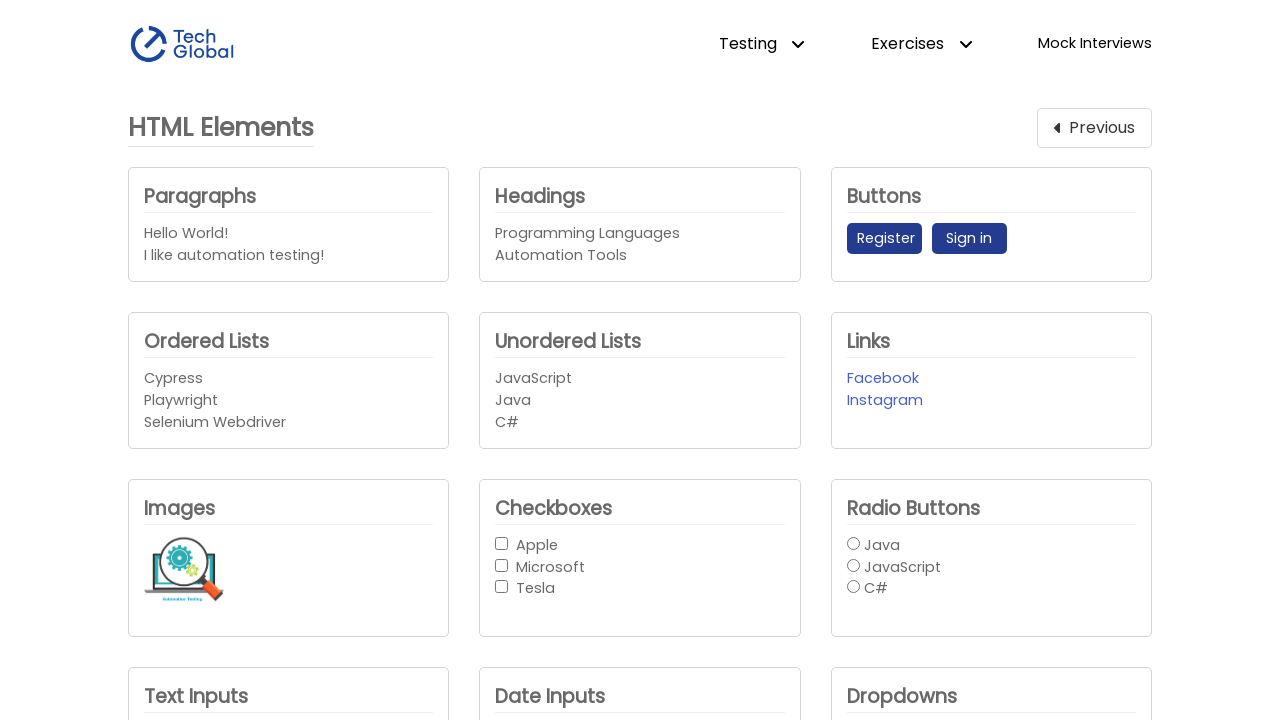

Located button message element with class .mt-1
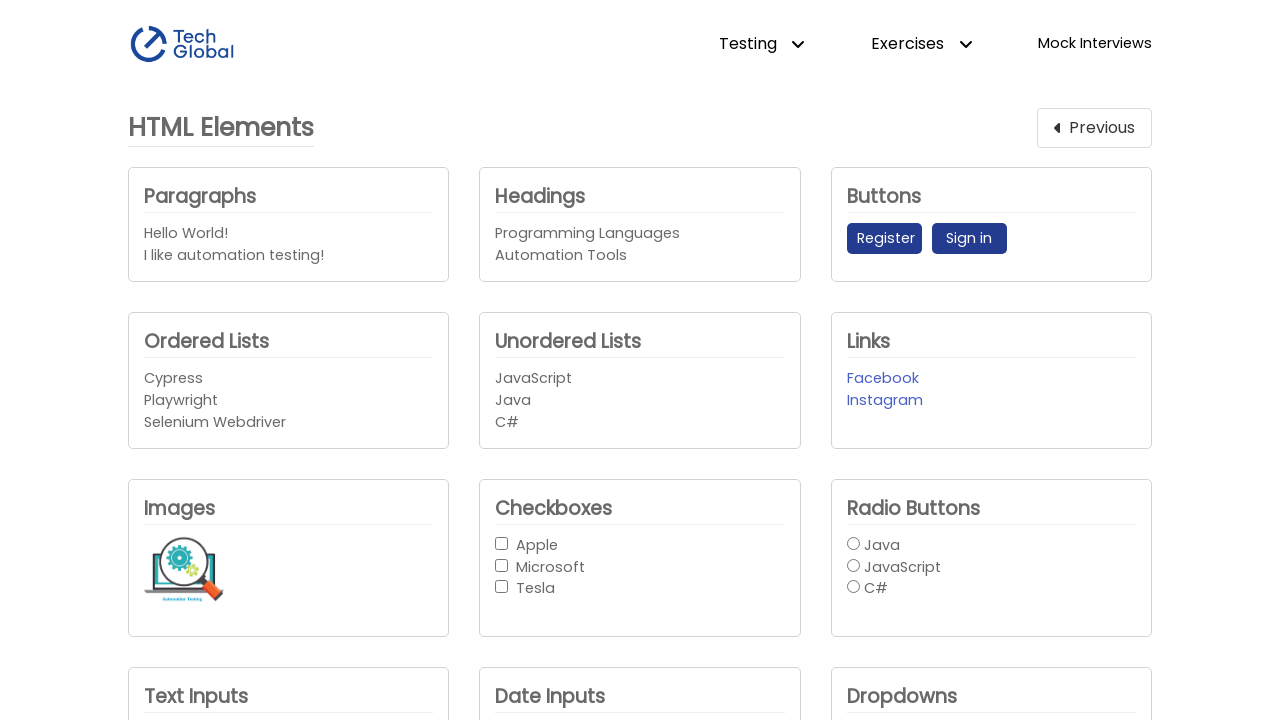

Checked if message is visible: False
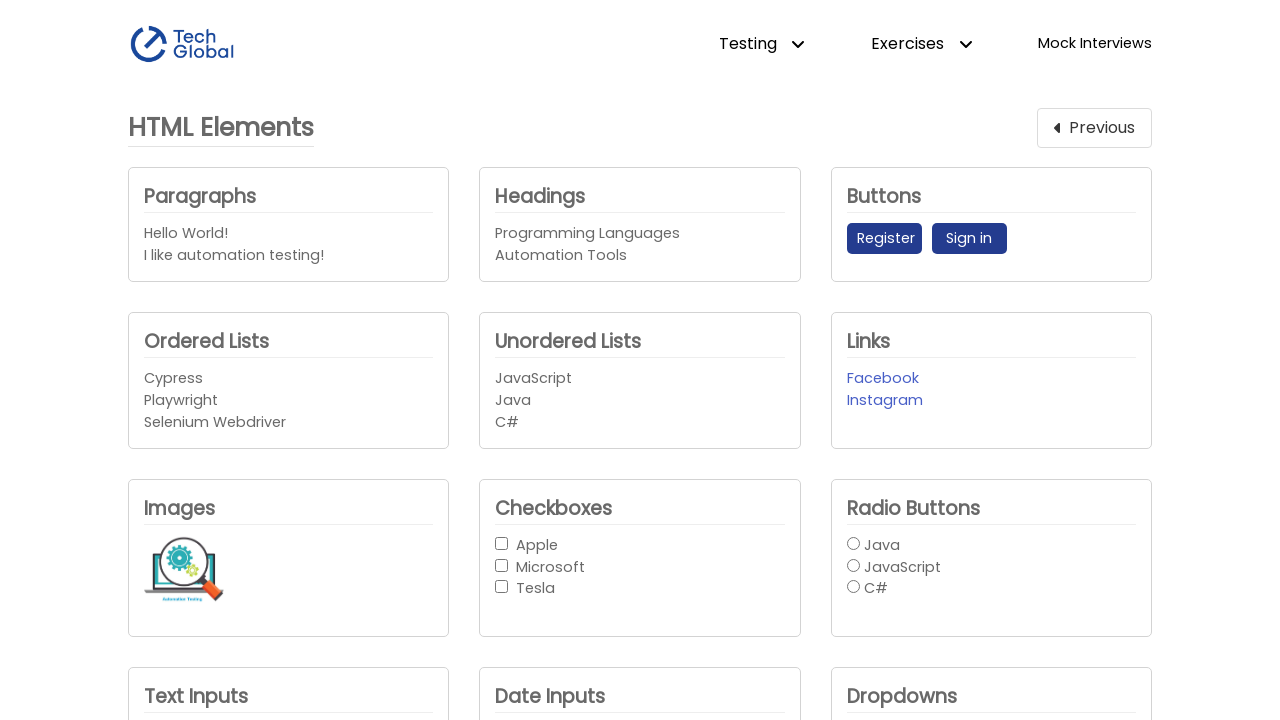

Message was not visible, clicked Register button at (884, 239) on internal:role=button[name="Register"i]
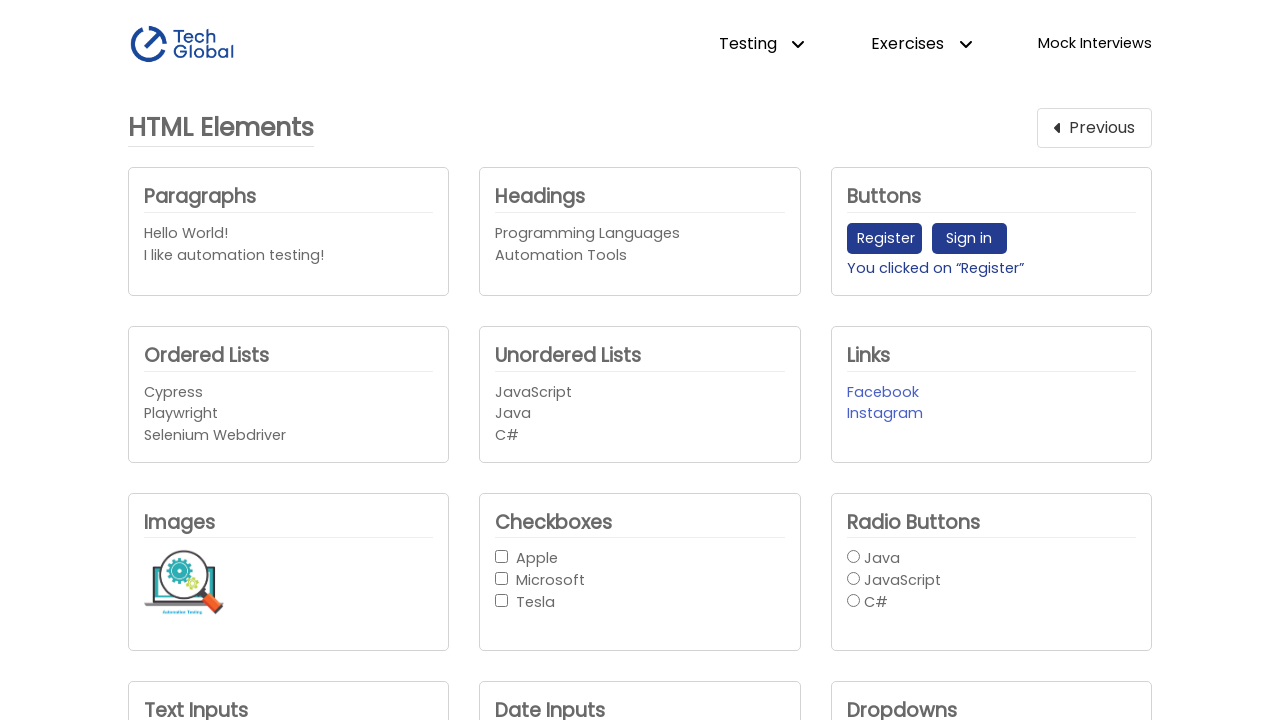

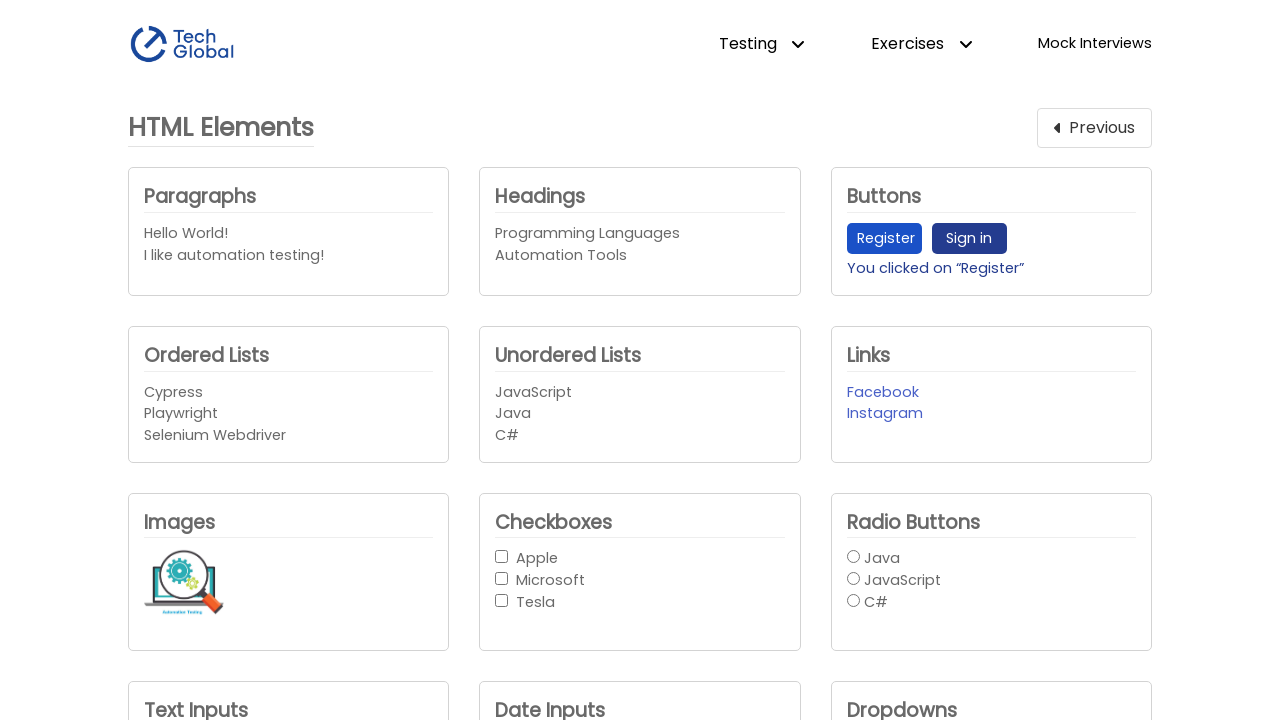